Navigates to the GoIndigo airline website homepage and verifies the page loads successfully.

Starting URL: https://www.goindigo.in/

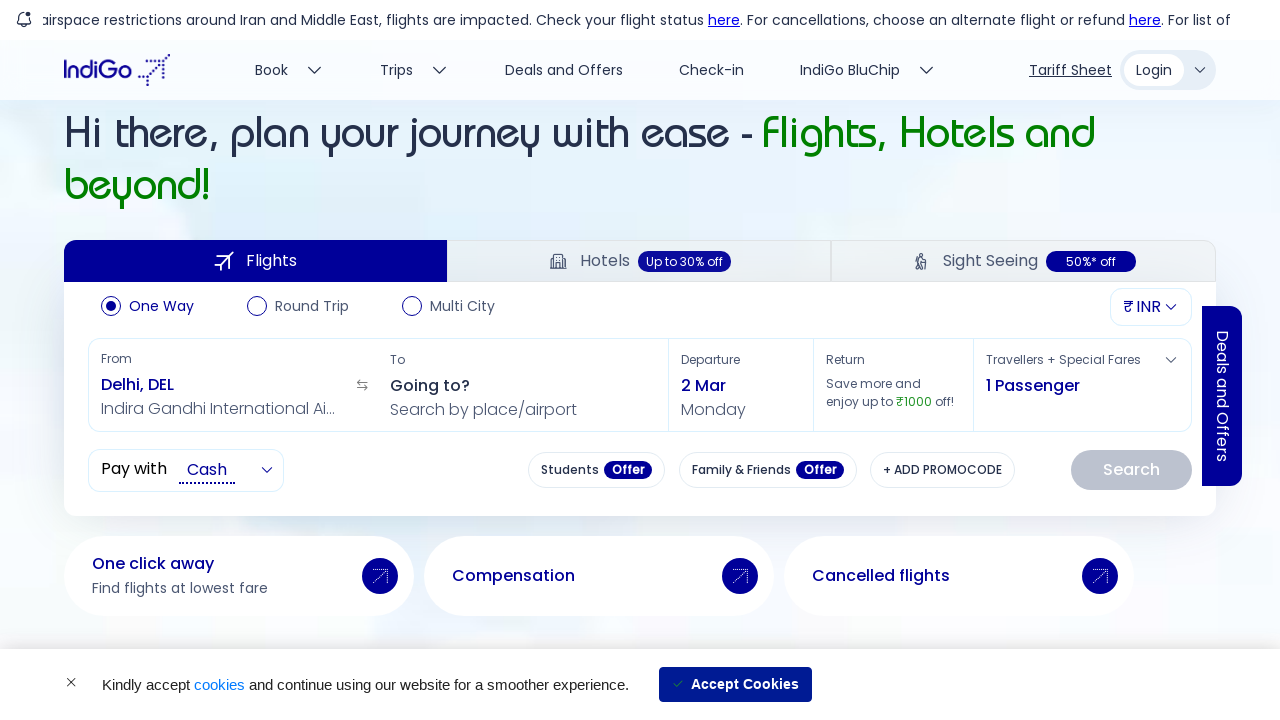

Navigated to GoIndigo airline website homepage
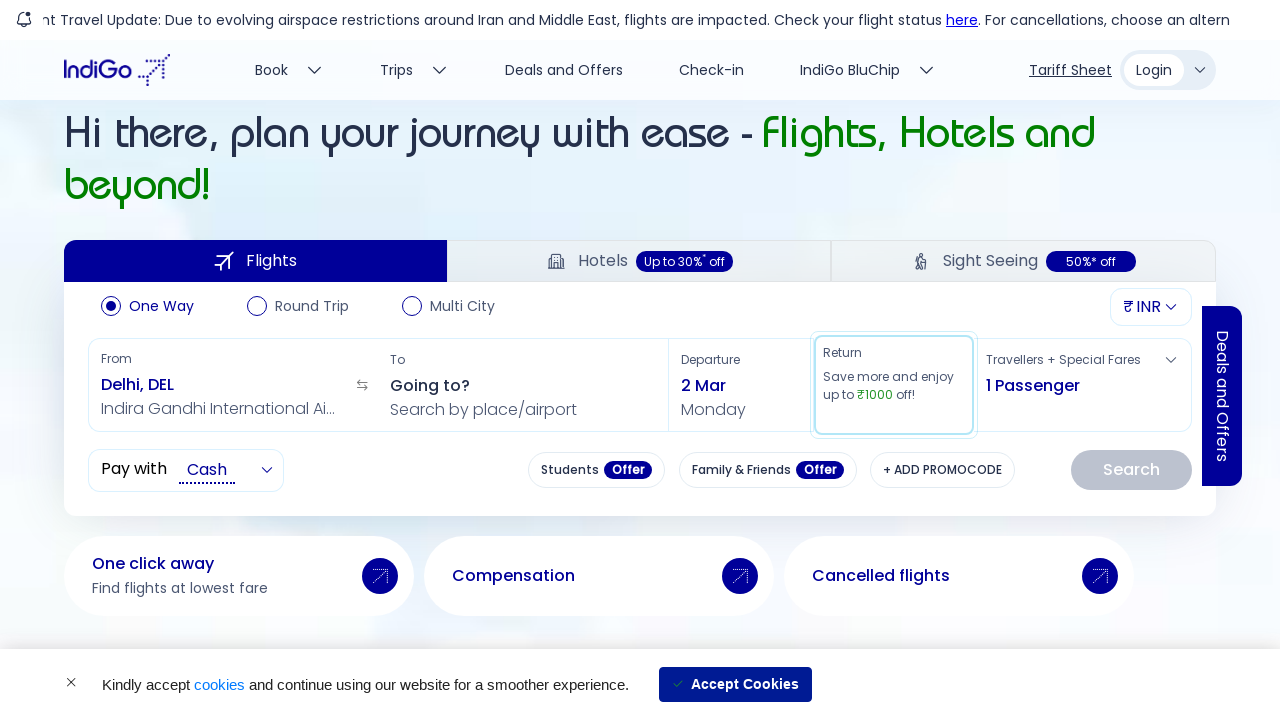

Page DOM content loaded successfully
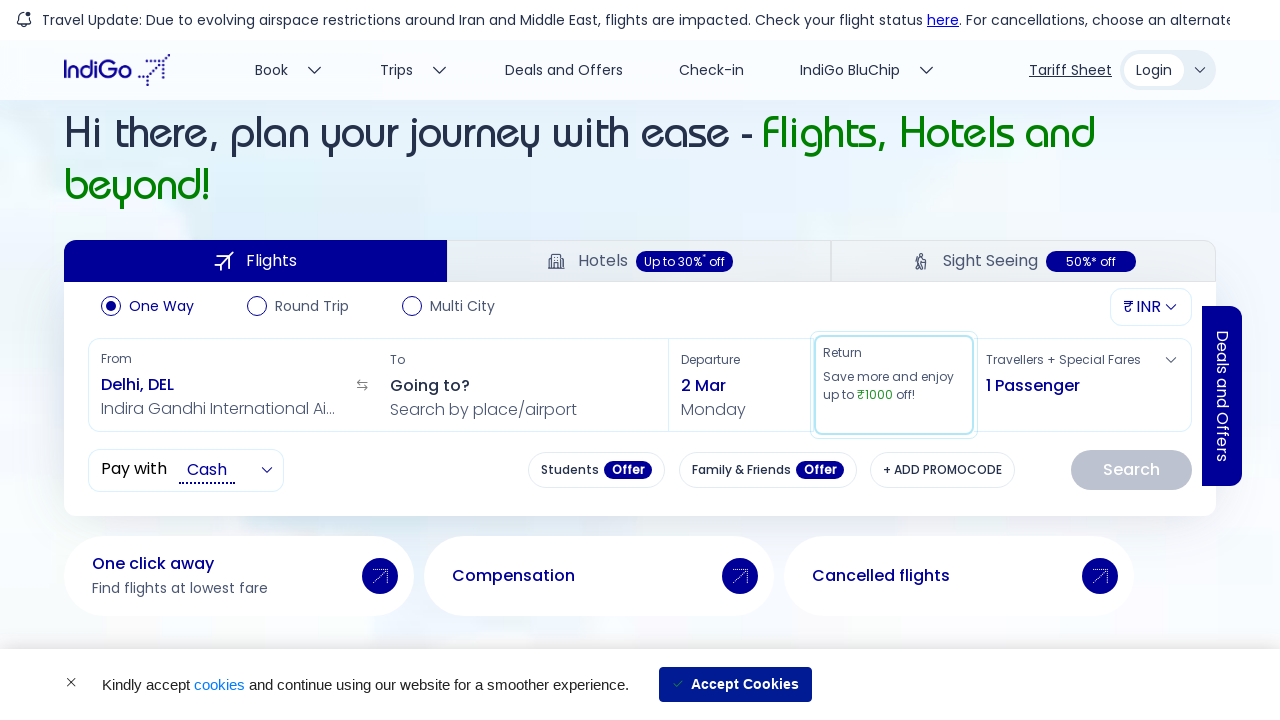

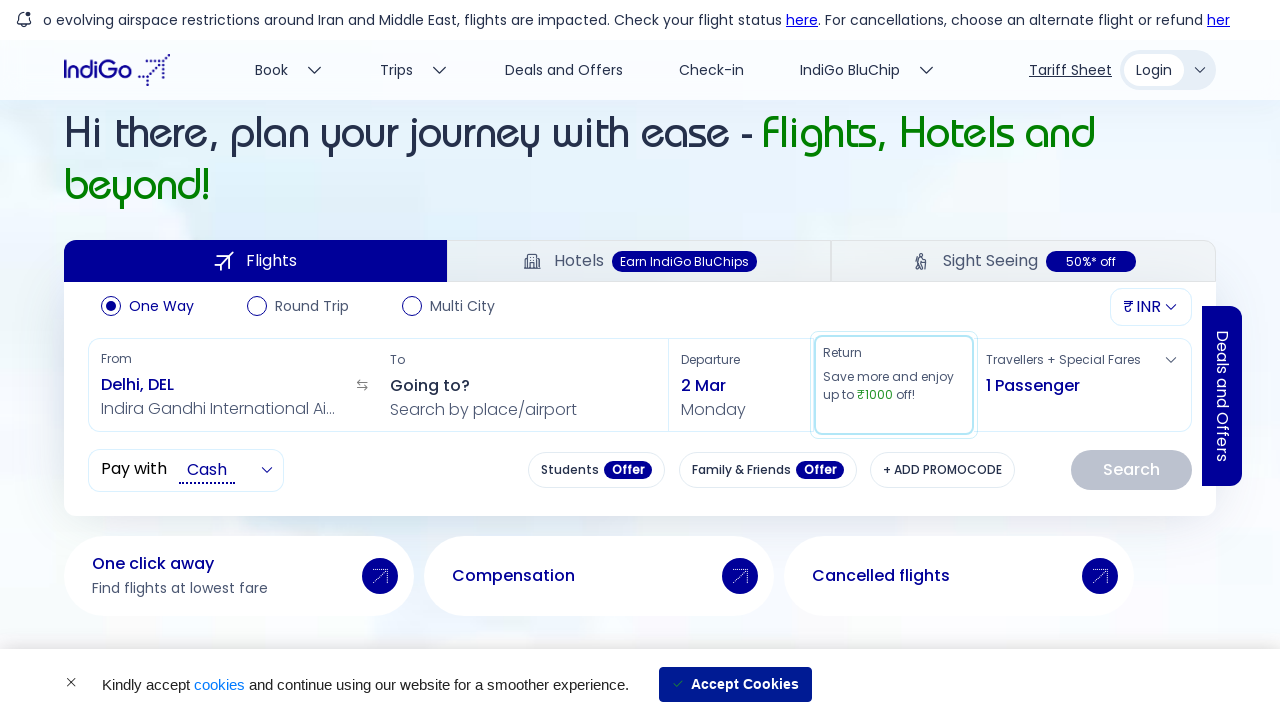